Tests window handling by navigating to a page that opens a new window, switching between parent and child windows, and verifying text content in both windows

Starting URL: https://the-internet.herokuapp.com/

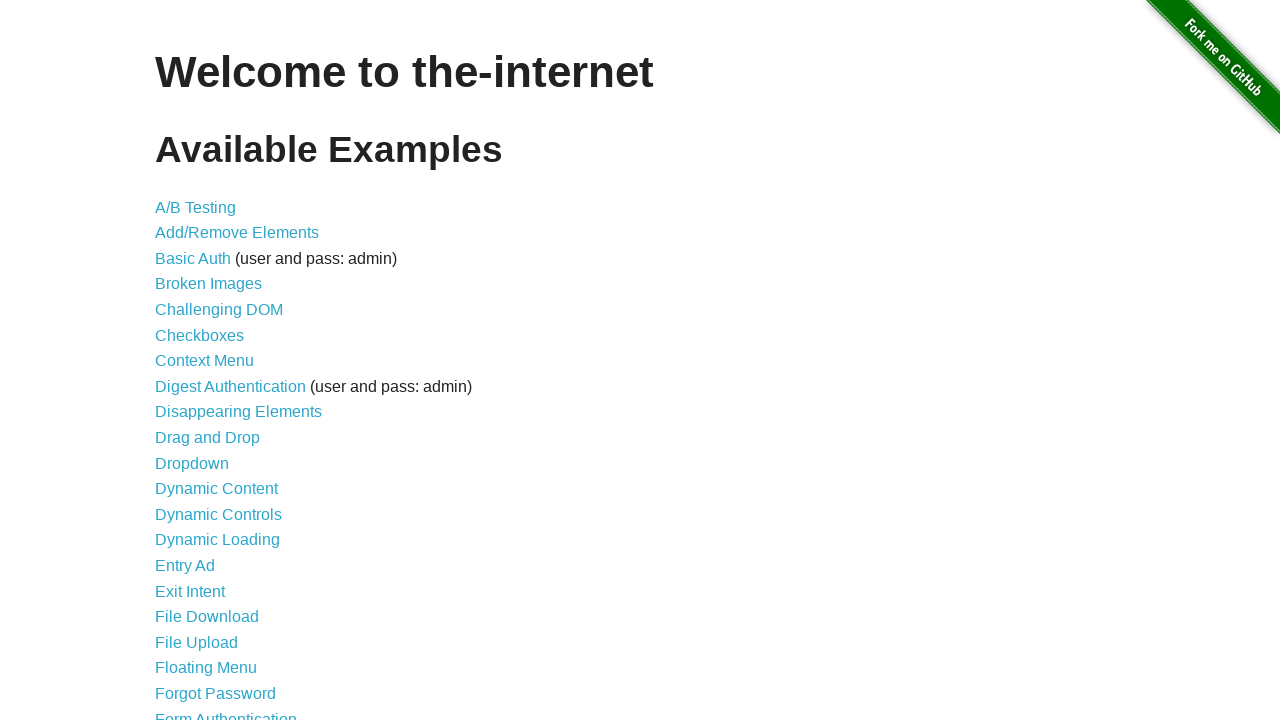

Clicked on Windows link to navigate to window handling test page at (218, 369) on xpath=//a[@href='/windows']
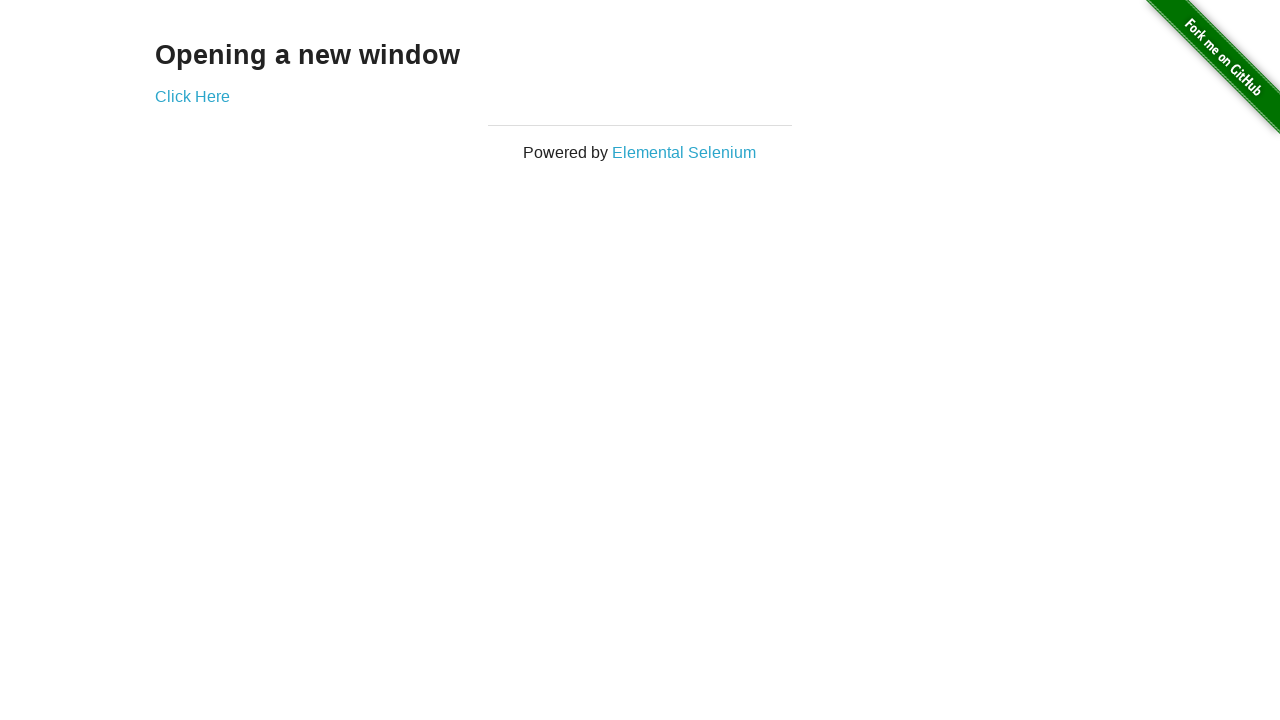

Clicked 'Click Here' link and intercepted new window popup at (192, 96) on xpath=//a[text()='Click Here']
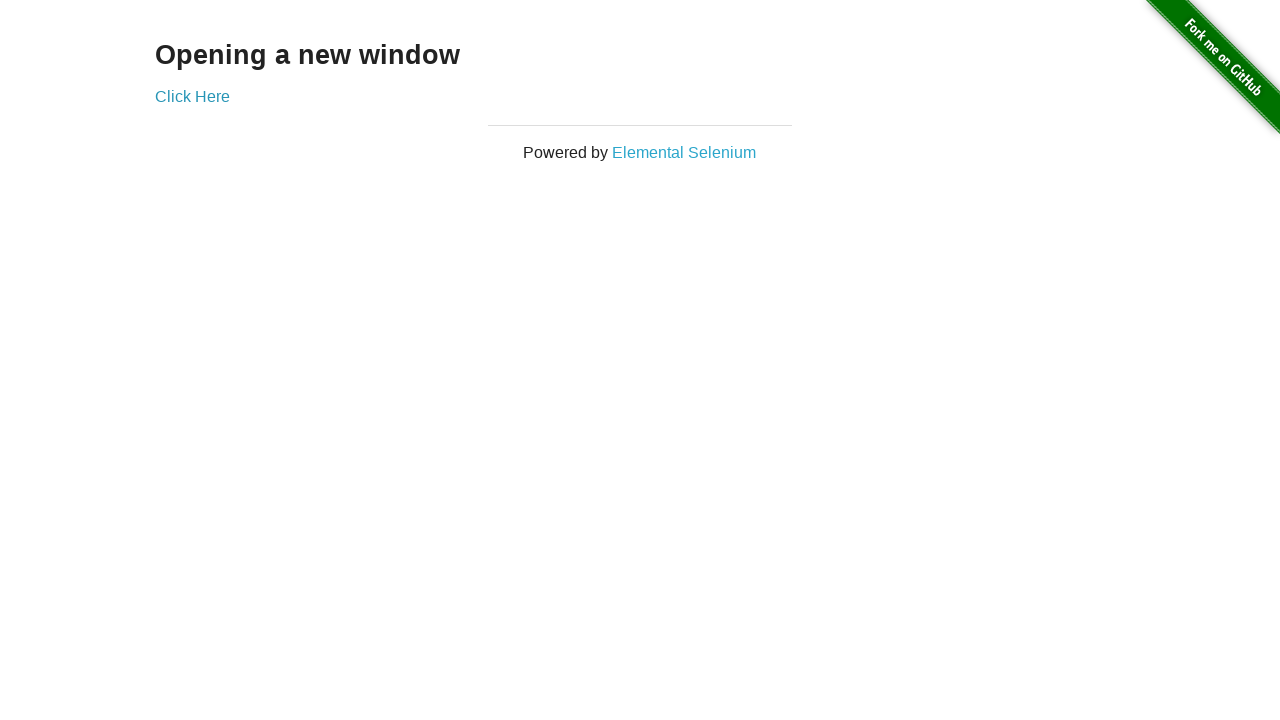

Child window reference captured from popup
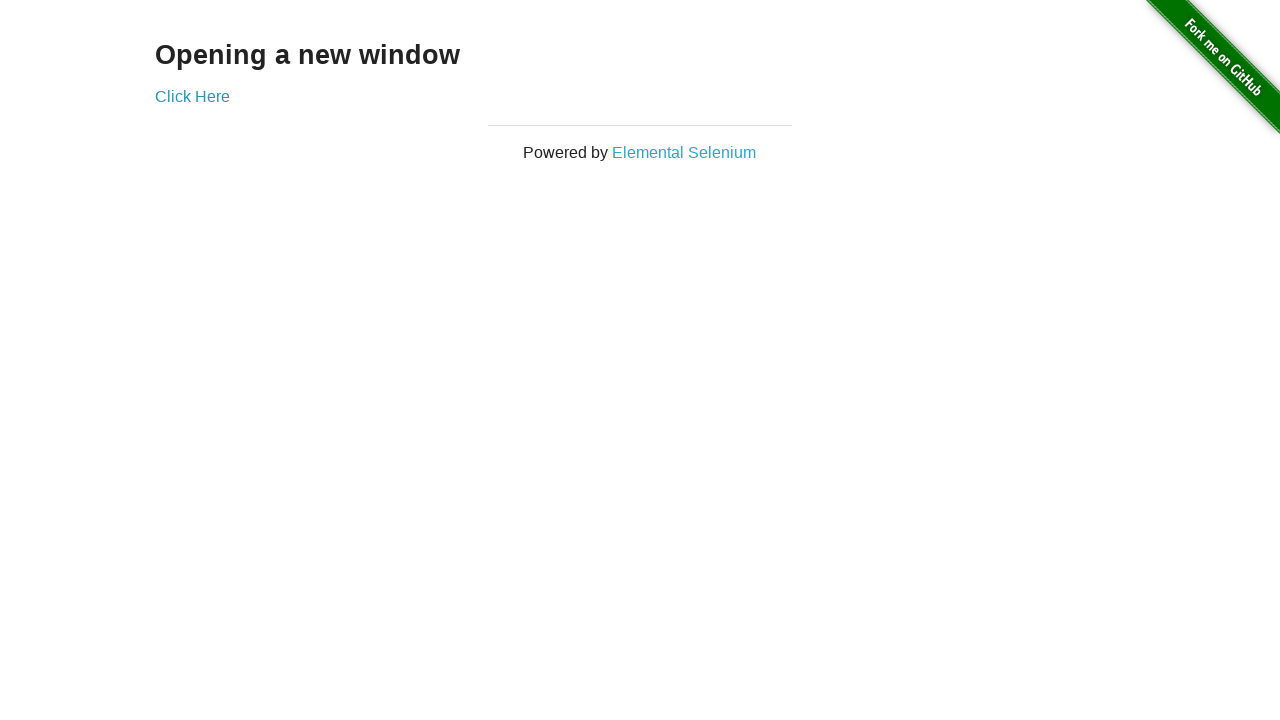

Retrieved child window text: 'New Window'
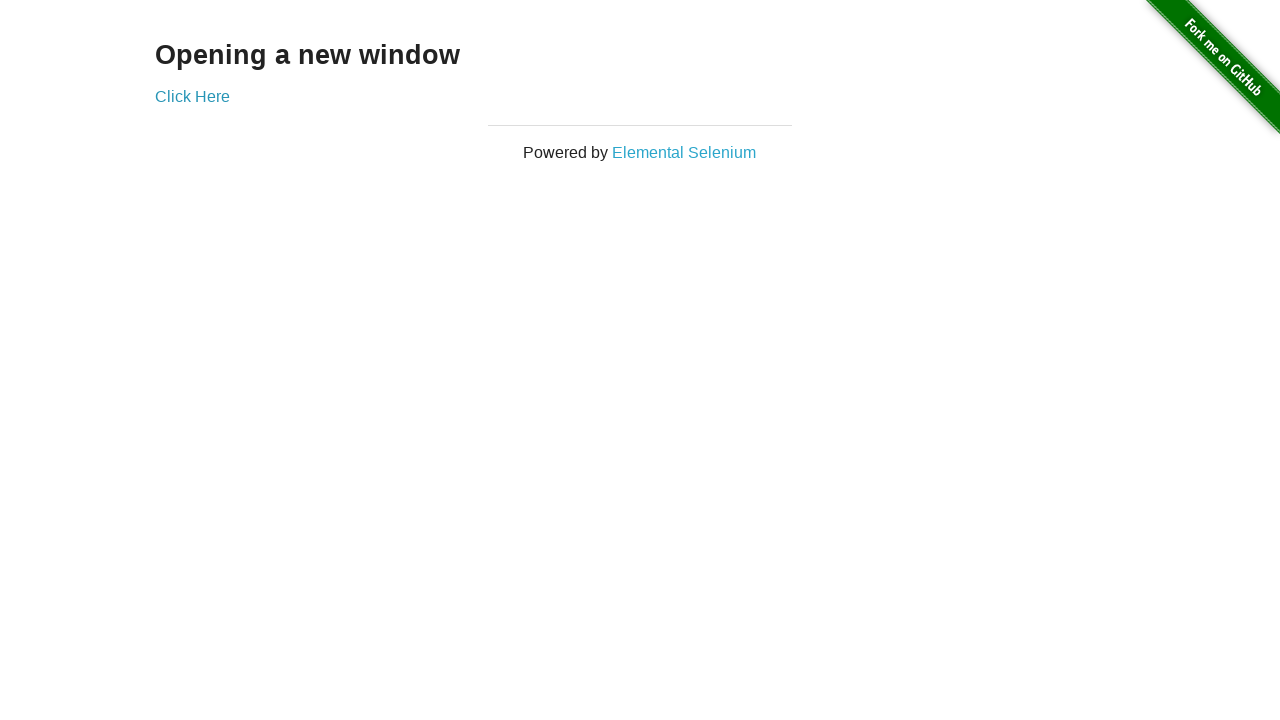

Retrieved parent window text: 'Opening a new window'
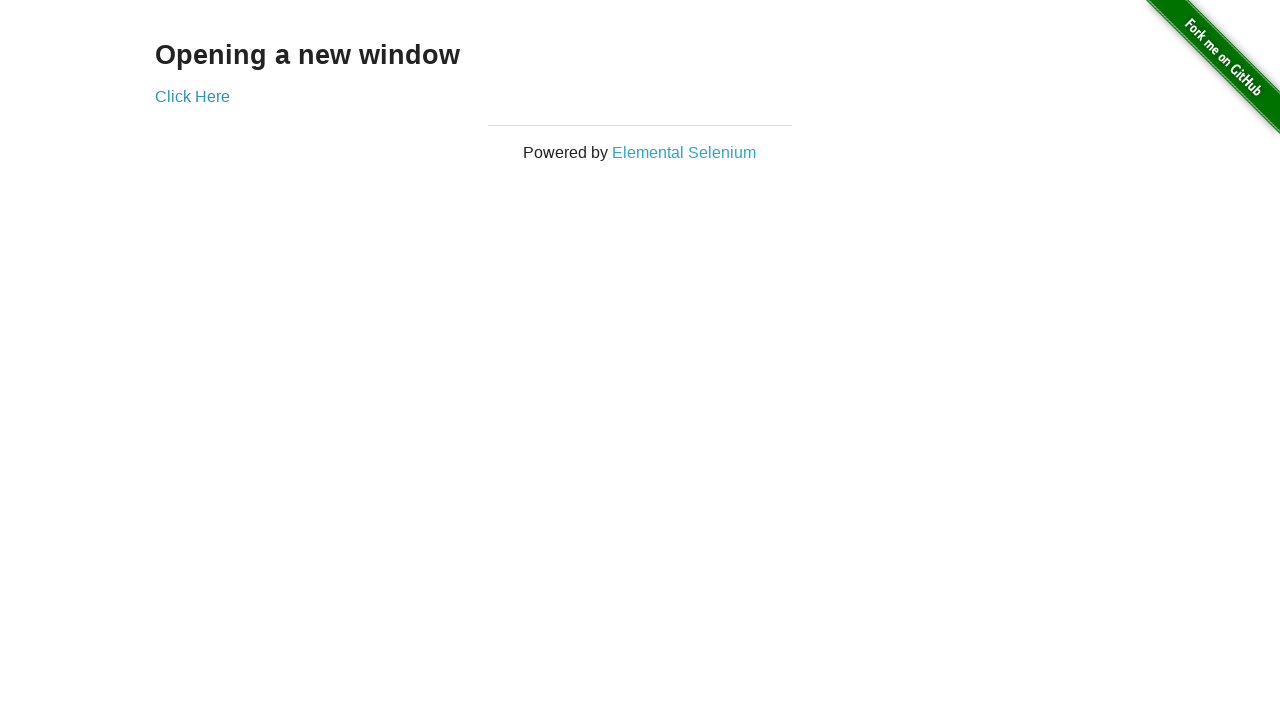

Closed child window
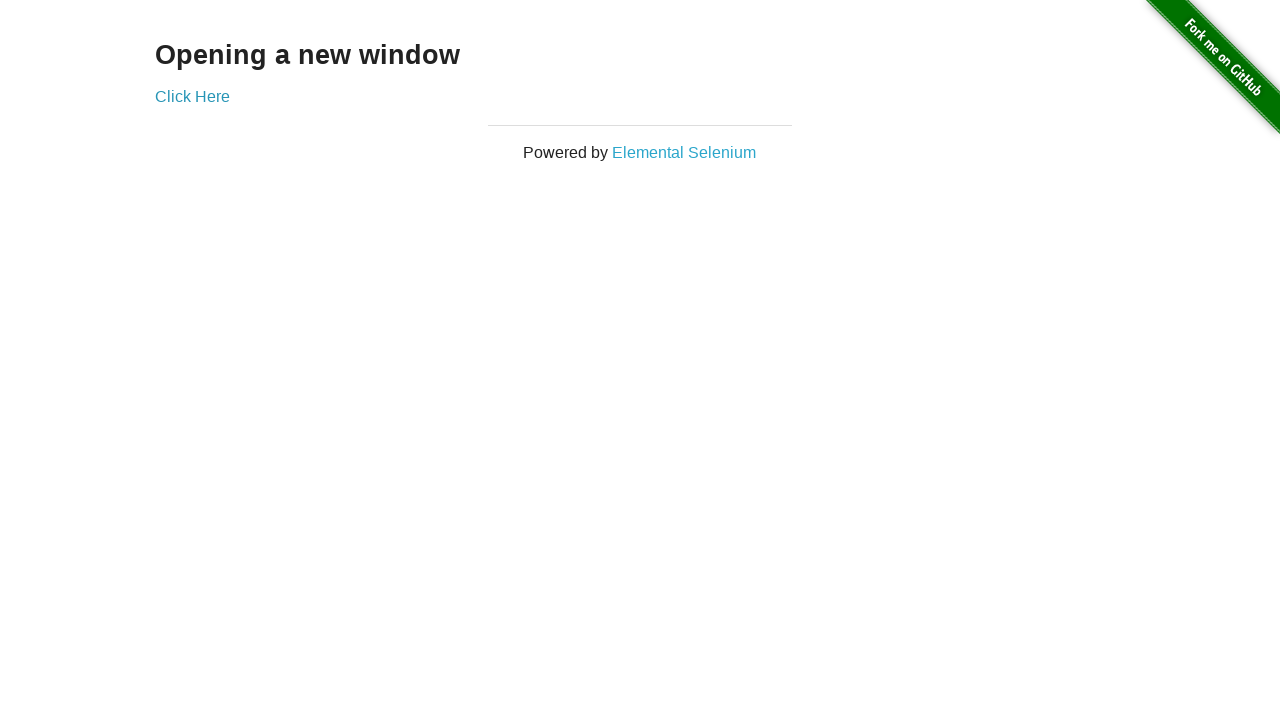

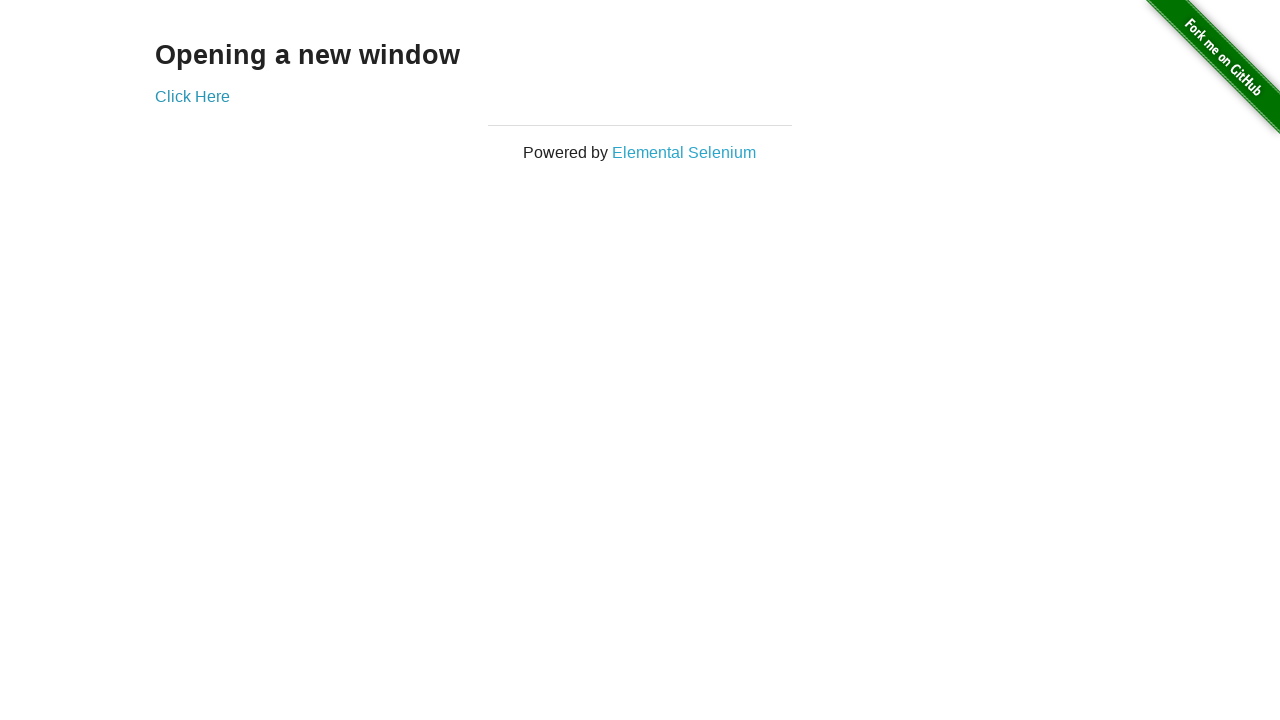